Validates performance elements including page load time, lazy loaded images, and WebP image usage

Starting URL: https://pinoypetplan.com/

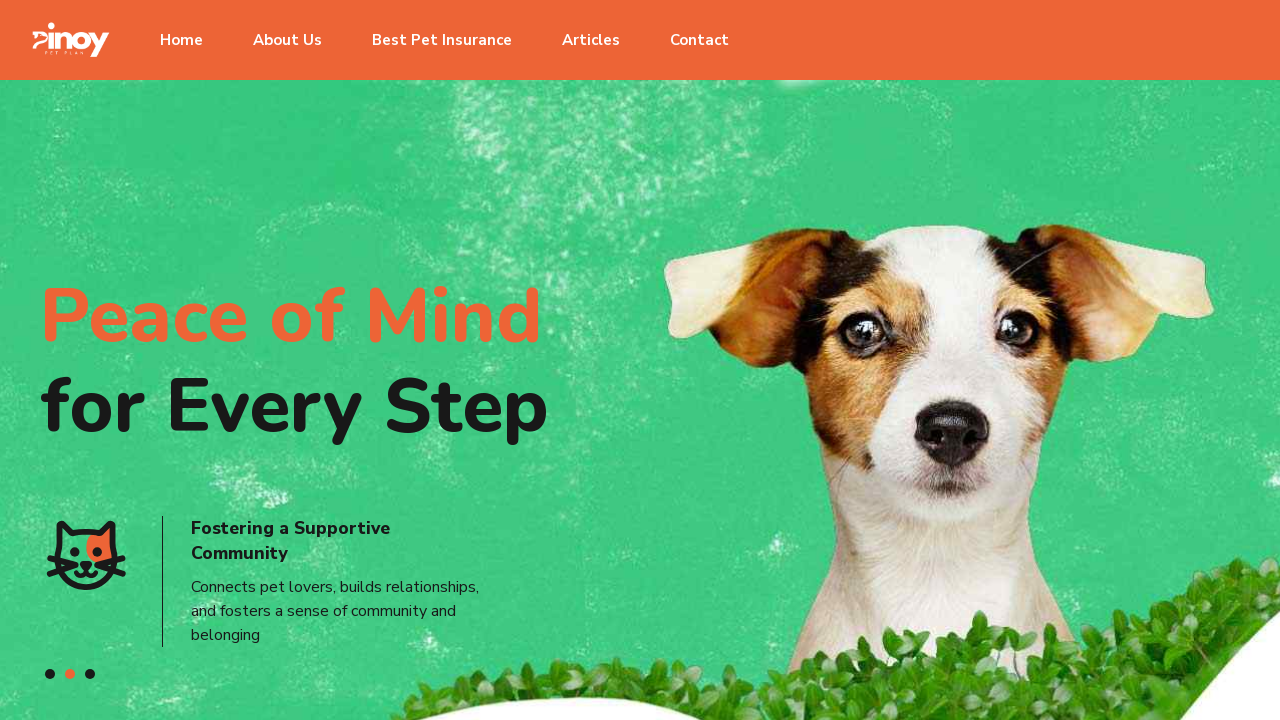

Waited for page to reach networkidle state
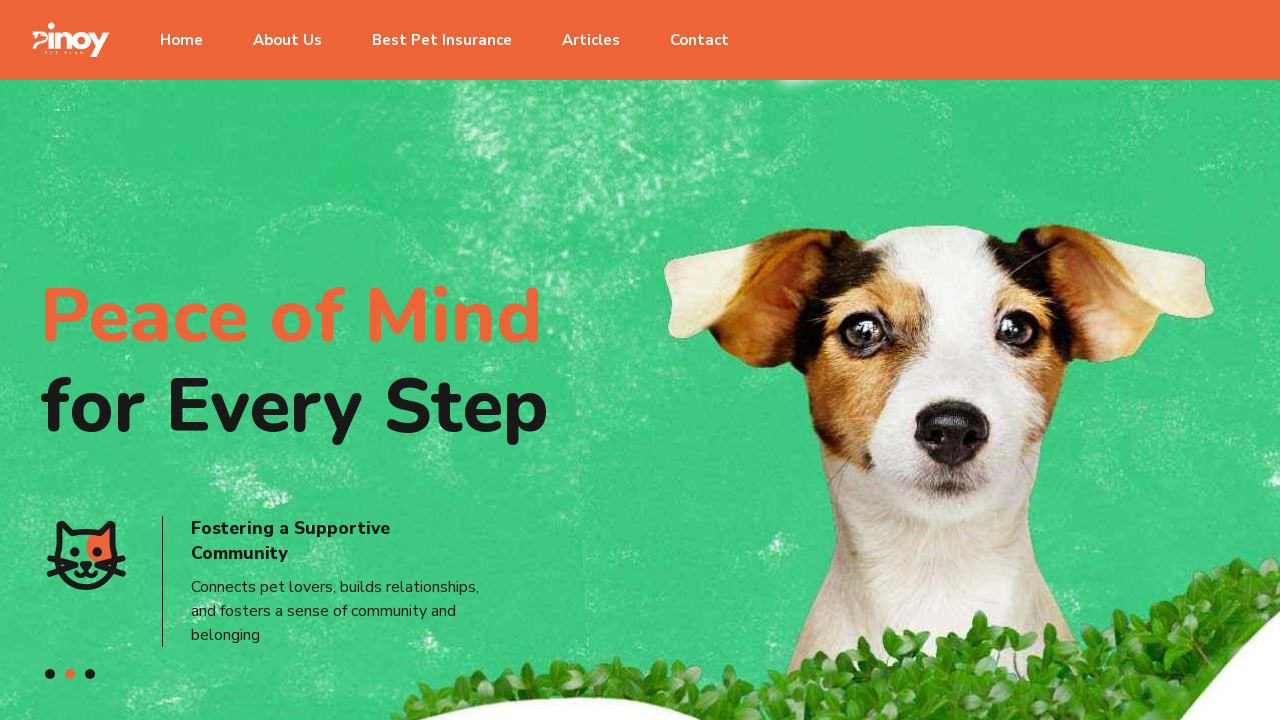

Counted lazy loaded images: 0
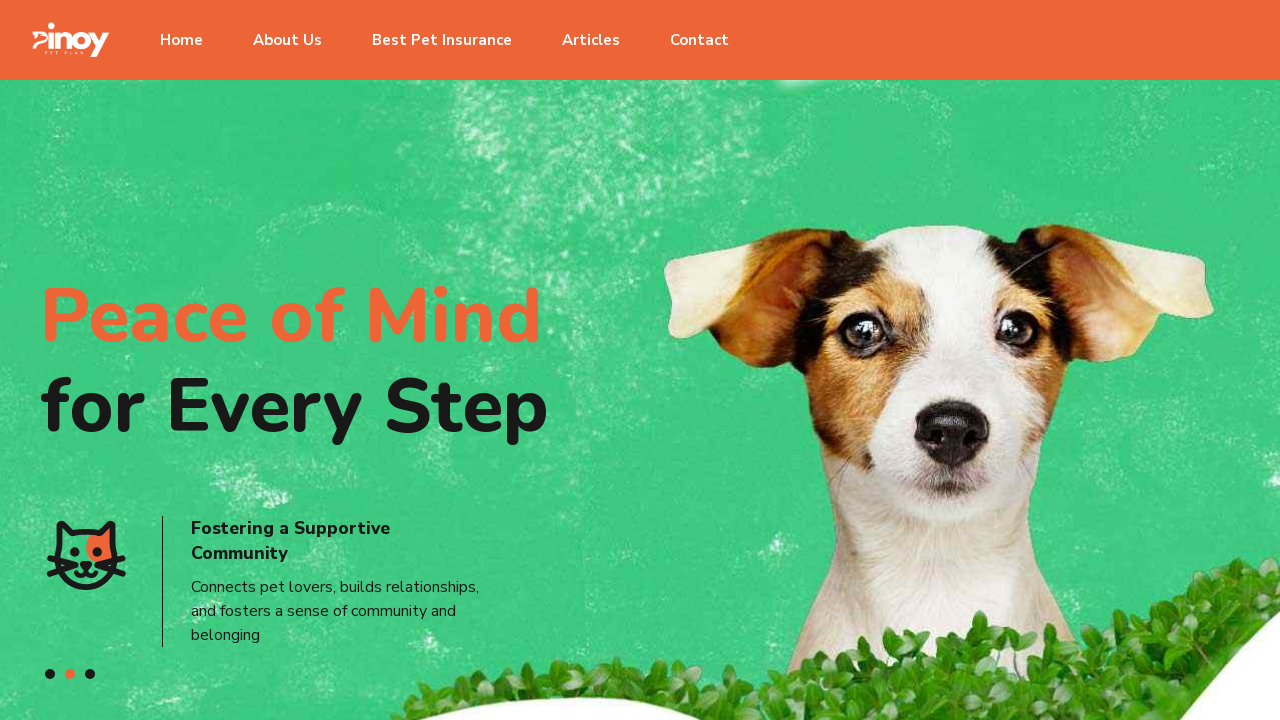

Counted total images on page: 9
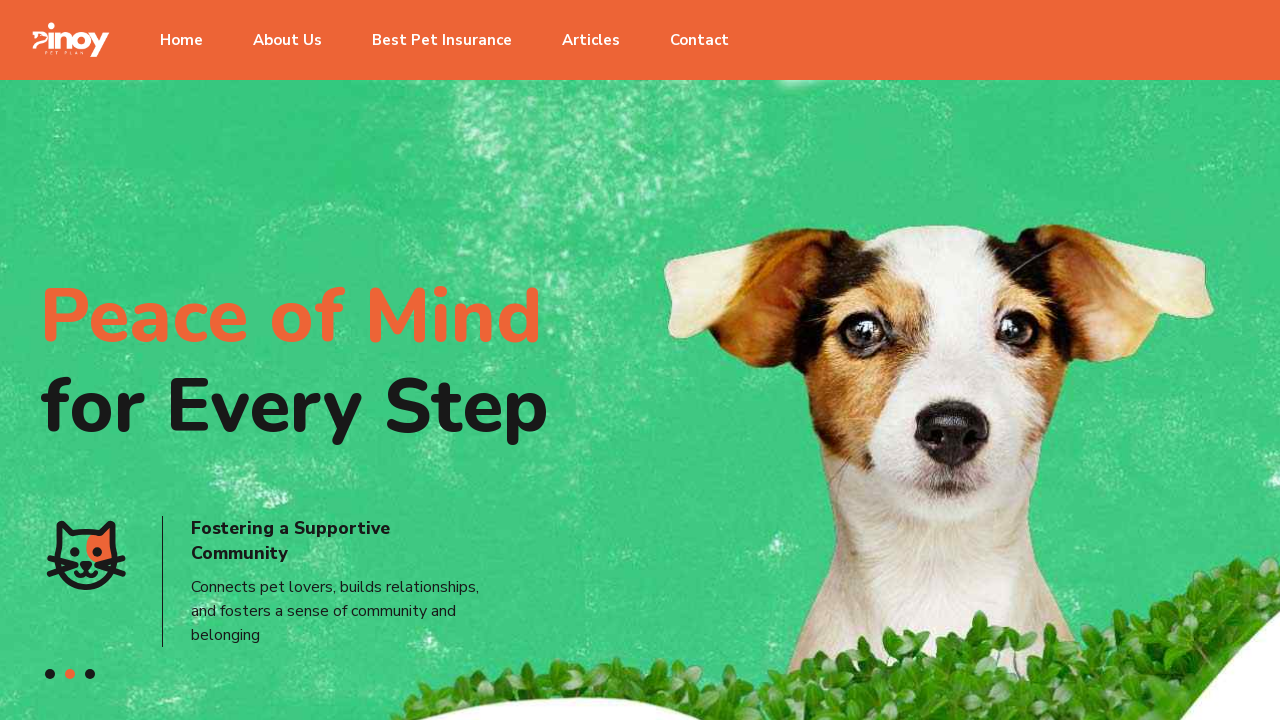

Counted WebP format images: 0
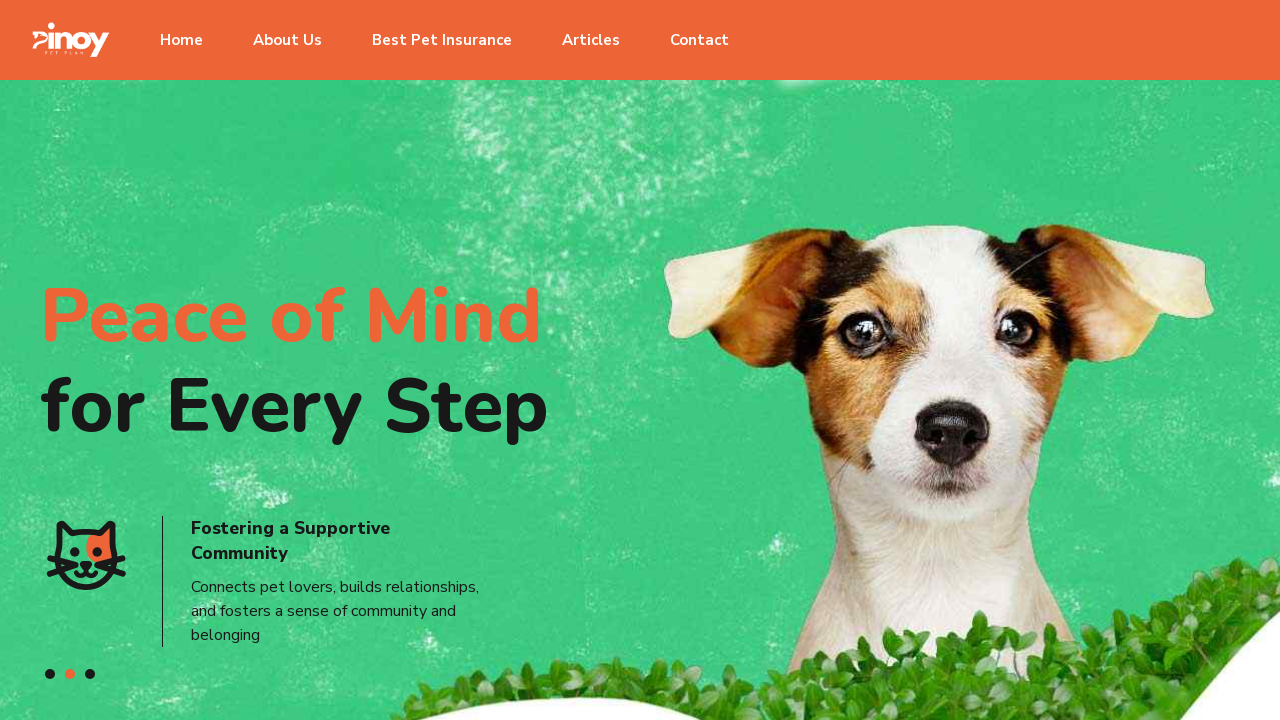

Retrieved performance metrics - DOM Content Loaded: 2.0999999998603016ms, Load Complete: 22.199999999953434ms
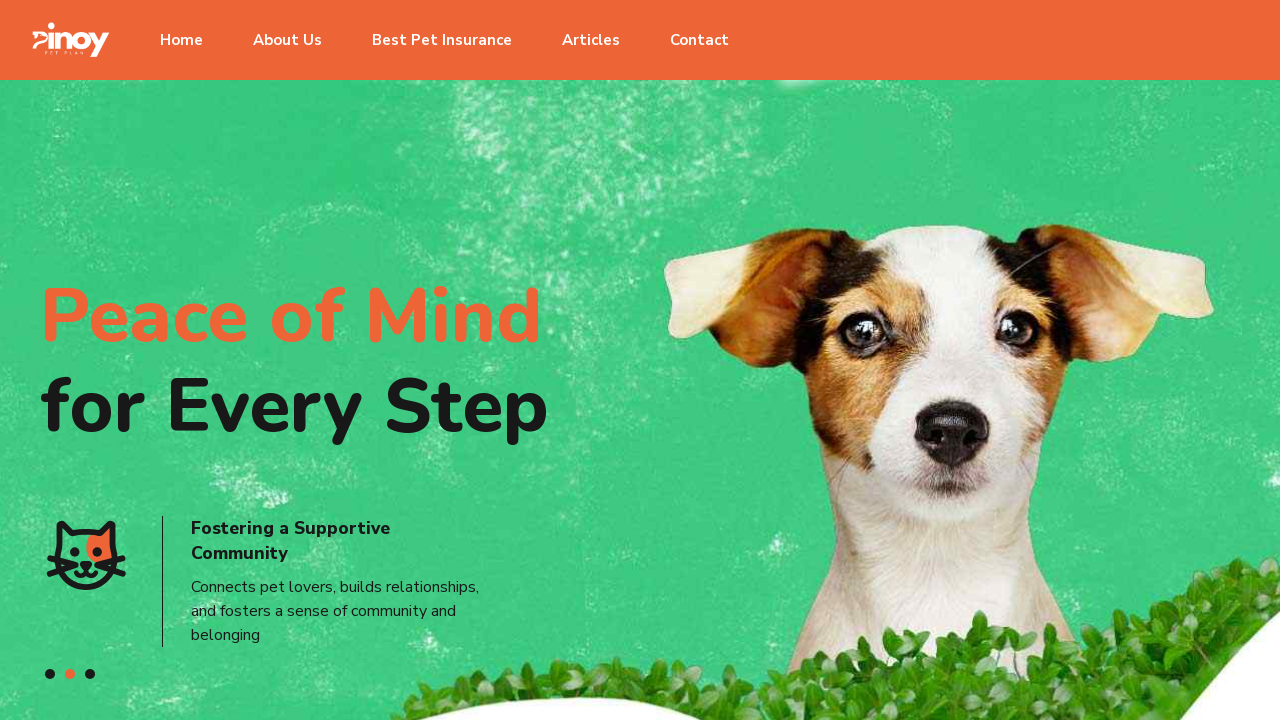

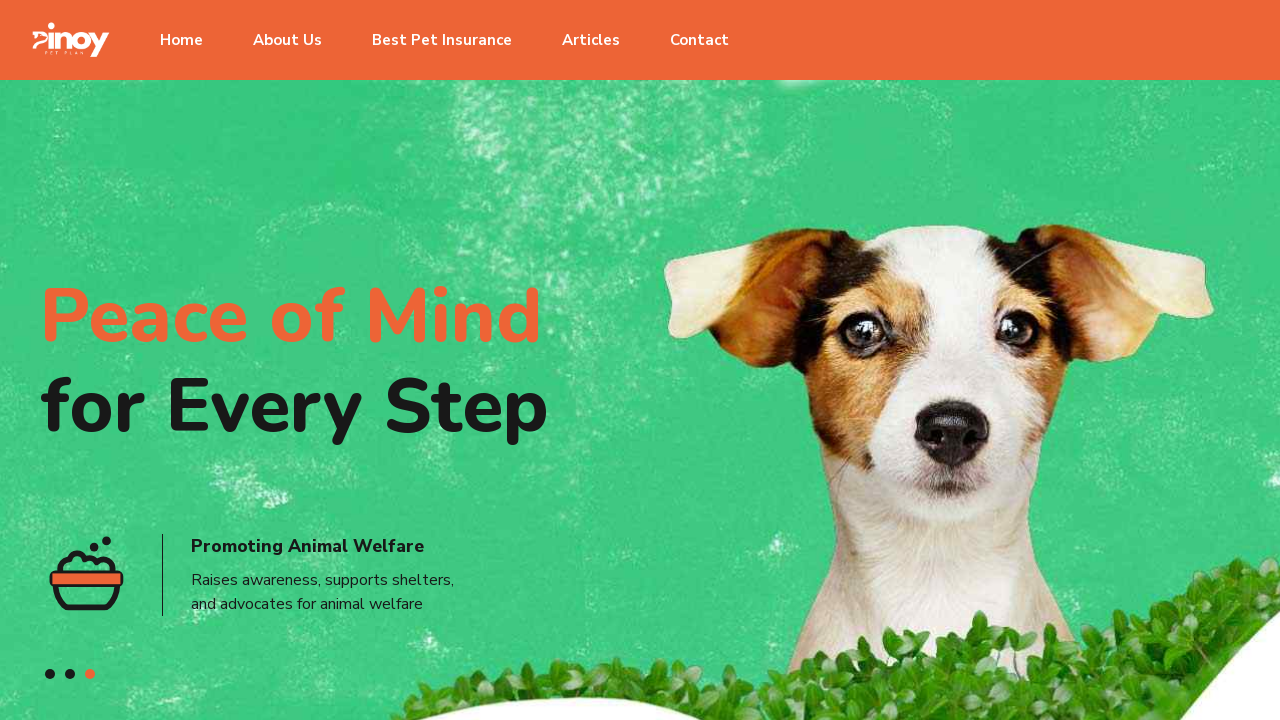